Tests iframe handling by switching into an iframe, filling a form field, and switching back to the main content

Starting URL: https://testeroprogramowania.github.io/selenium/iframe.html

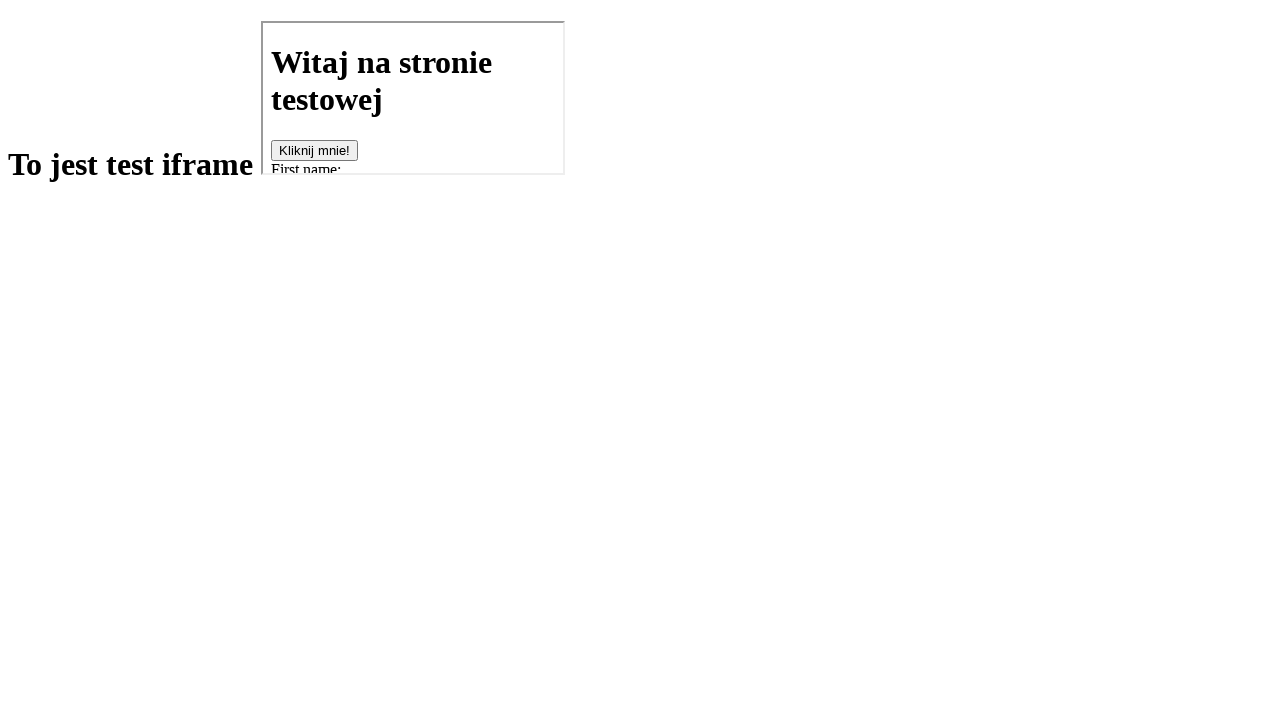

Located iframe with src='basics.html'
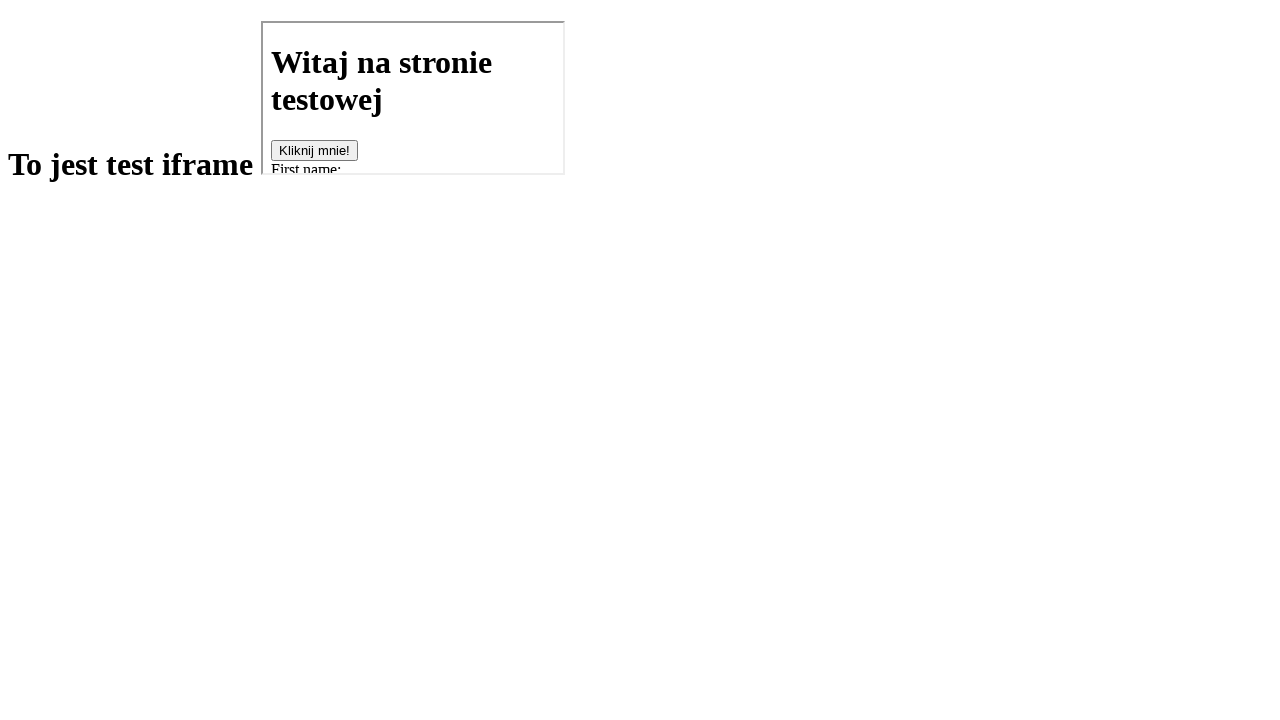

Filled first name field with 'Marcin' inside iframe on [src='basics.html'] >> internal:control=enter-frame >> [name='fname']
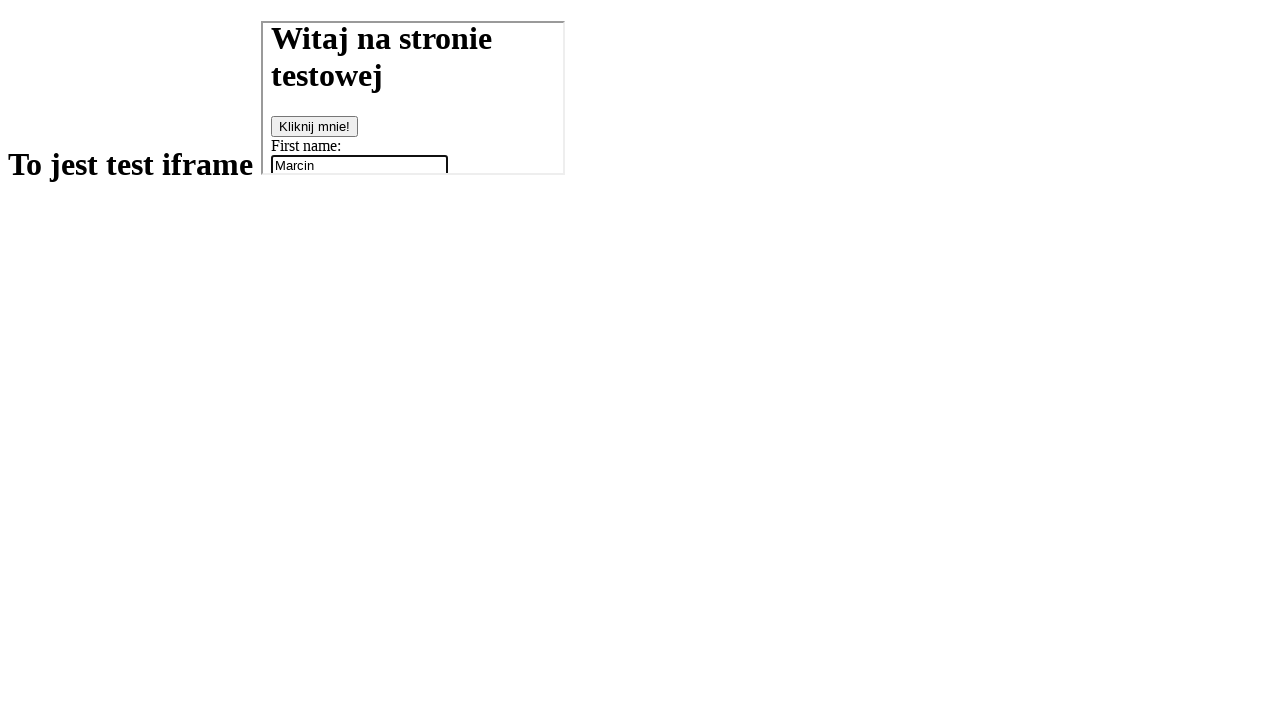

Retrieved text content from h1 element on main page
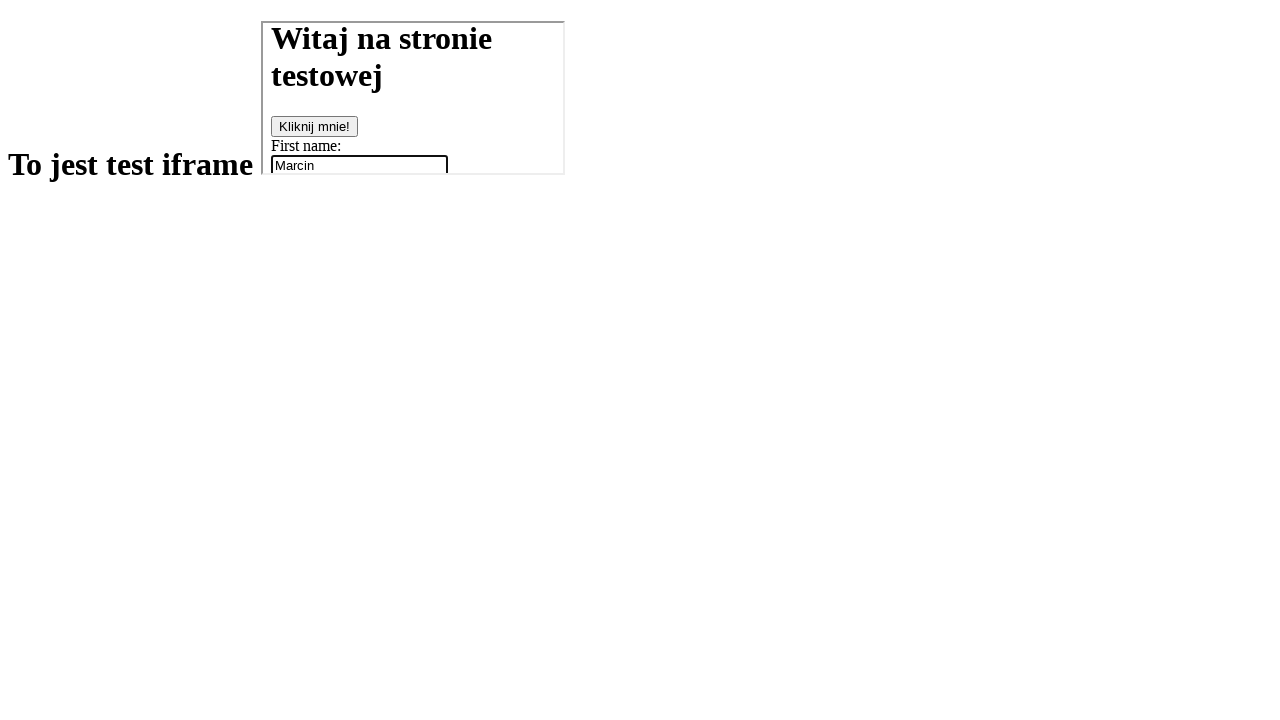

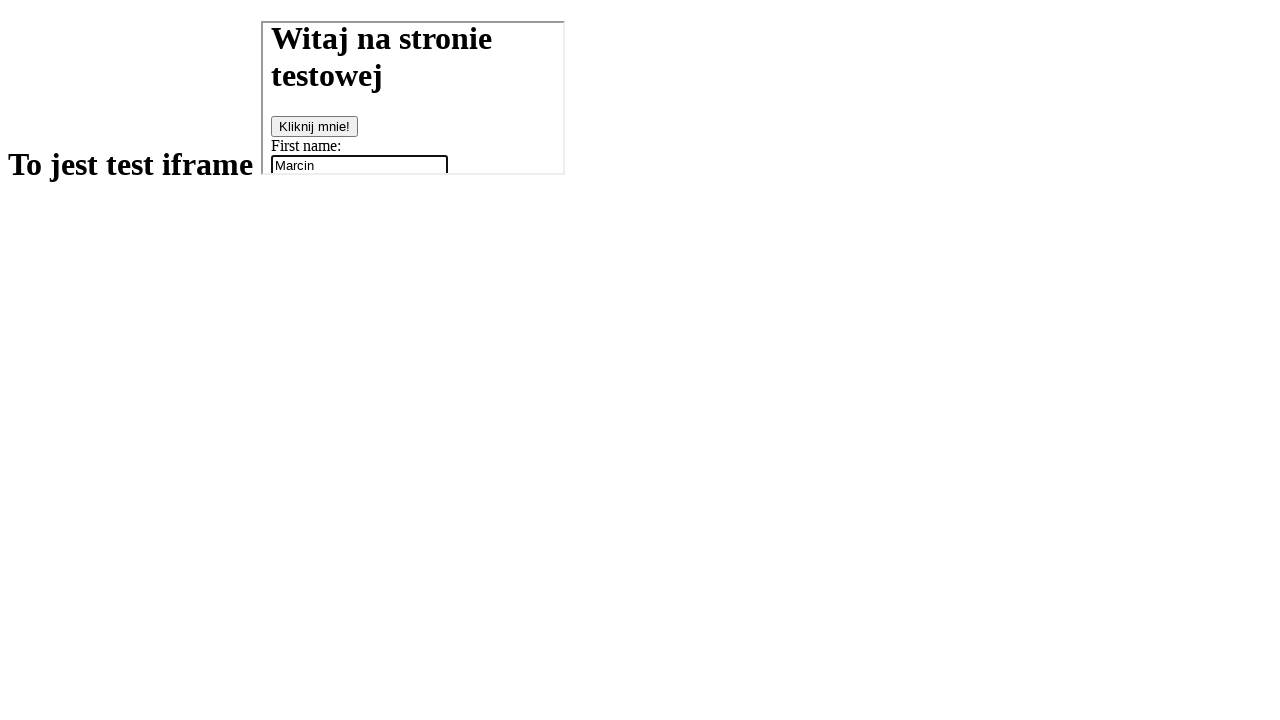